Tests that the search input field is displayed and visible on the OpenCart homepage

Starting URL: https://naveenautomationlabs.com/opencart/index.php?route=common/home

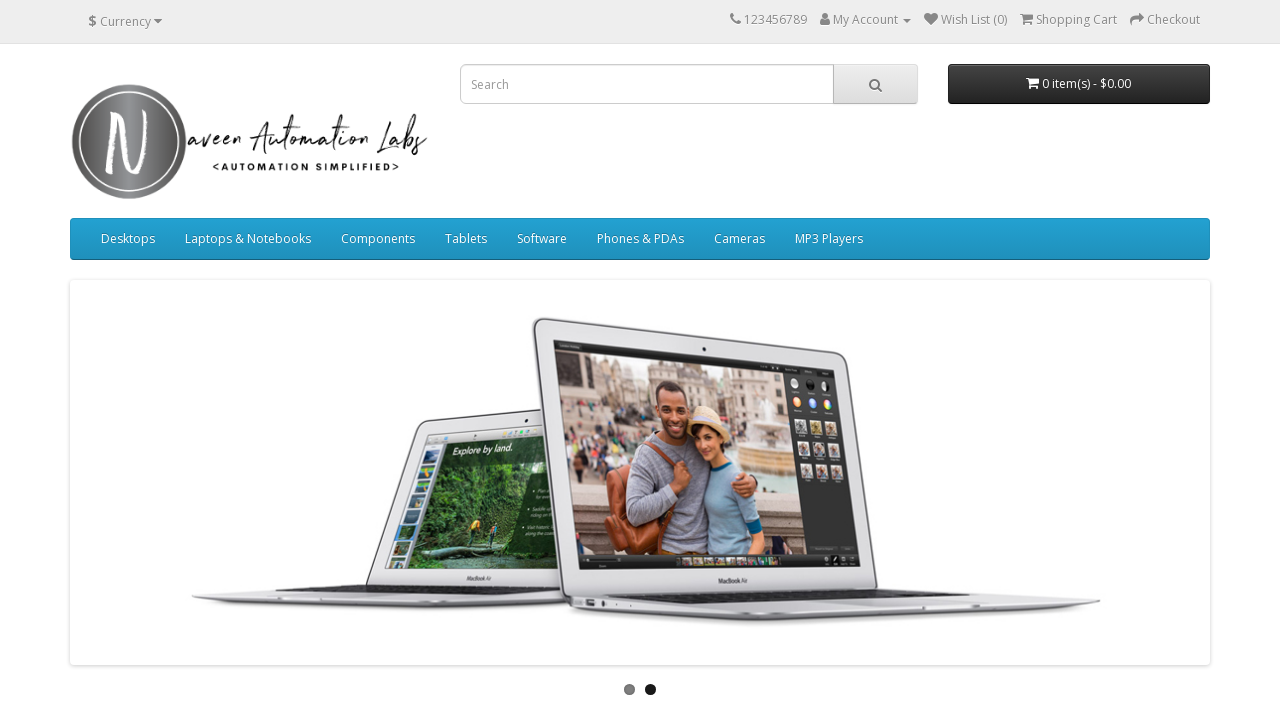

Located search input field by name attribute
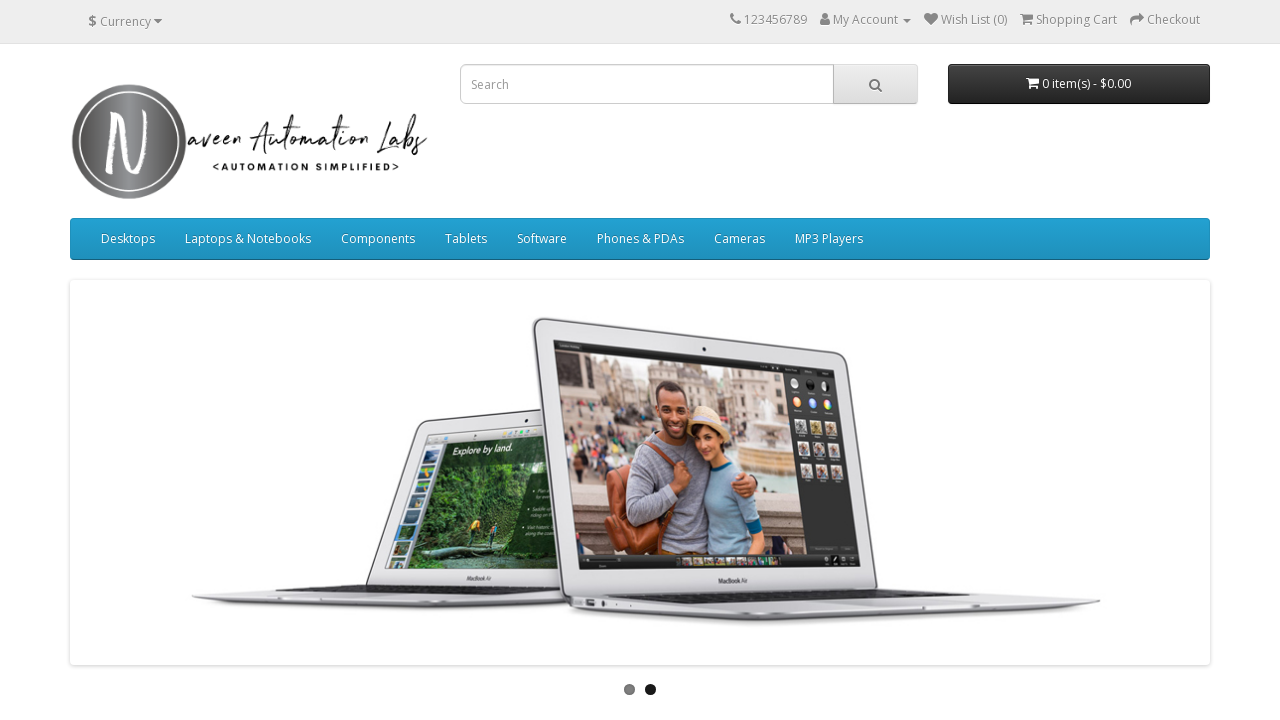

Verified search input field is visible on OpenCart homepage
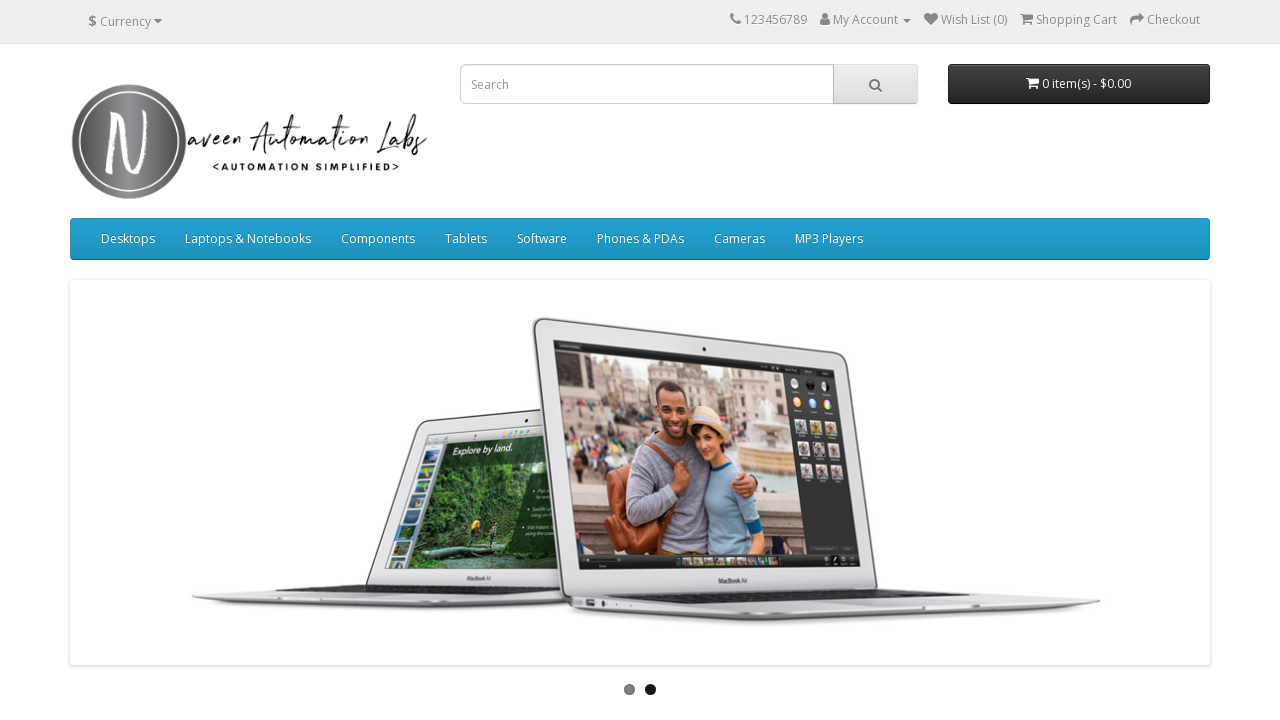

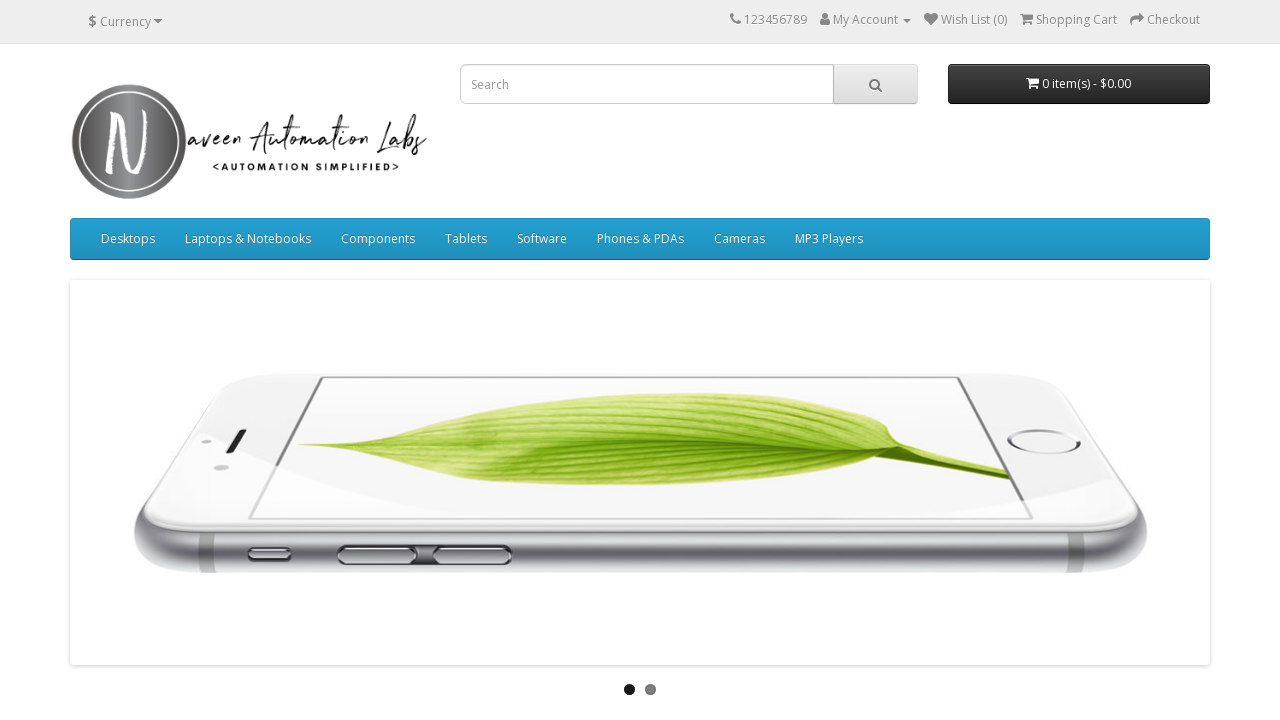